Tests flight search functionality by selecting departure and arrival cities from dropdowns and clicking the find flights button

Starting URL: https://blazedemo.com

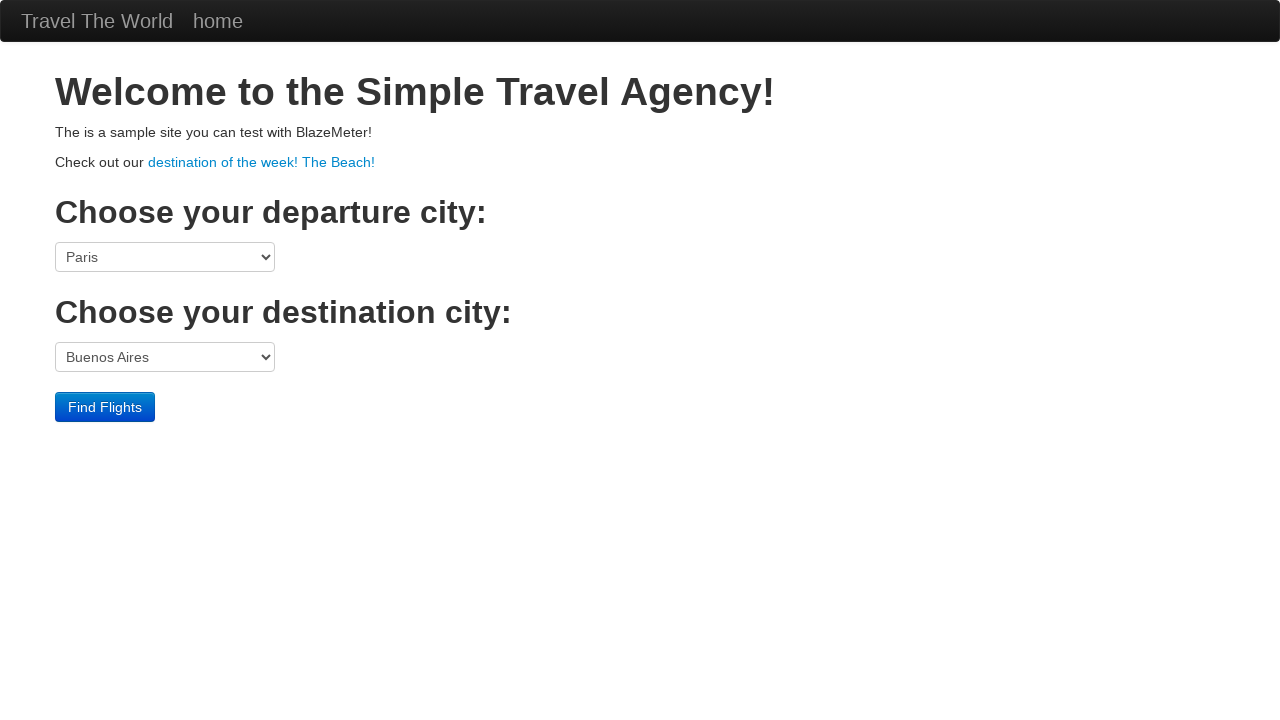

Selected Boston as departure city from dropdown on select[name='fromPort']
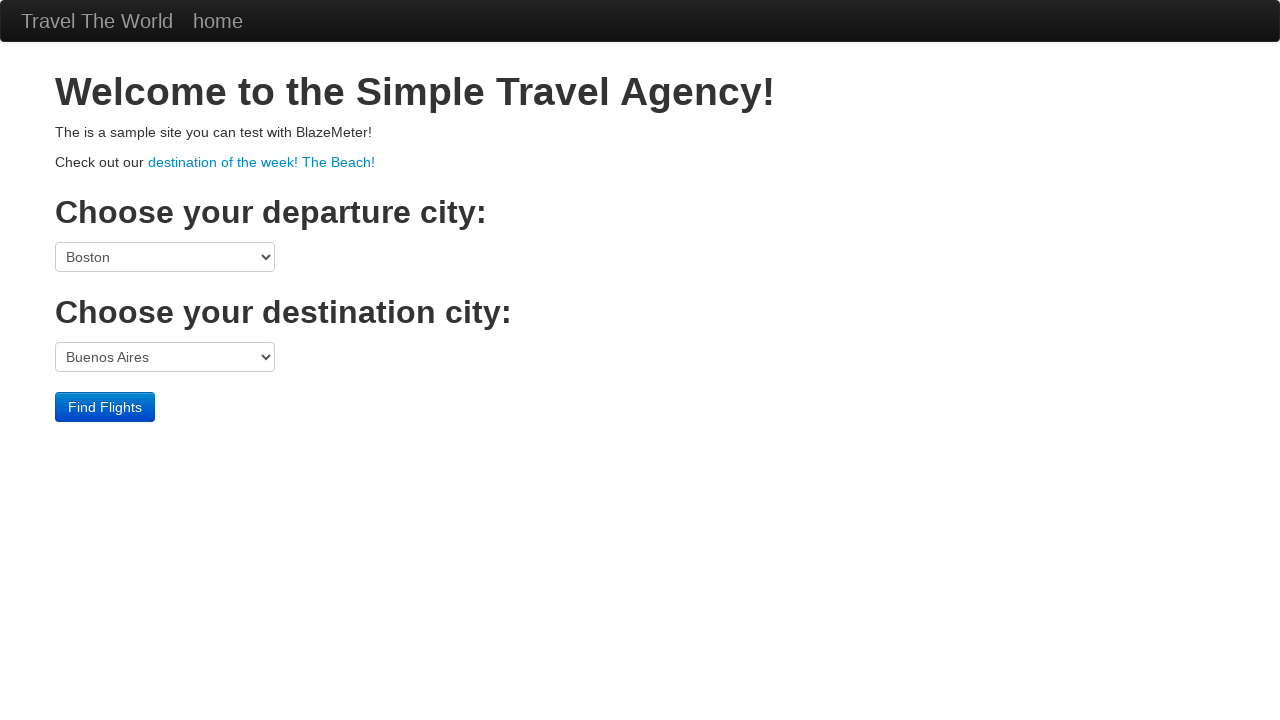

Selected London as arrival city from dropdown on select[name='toPort']
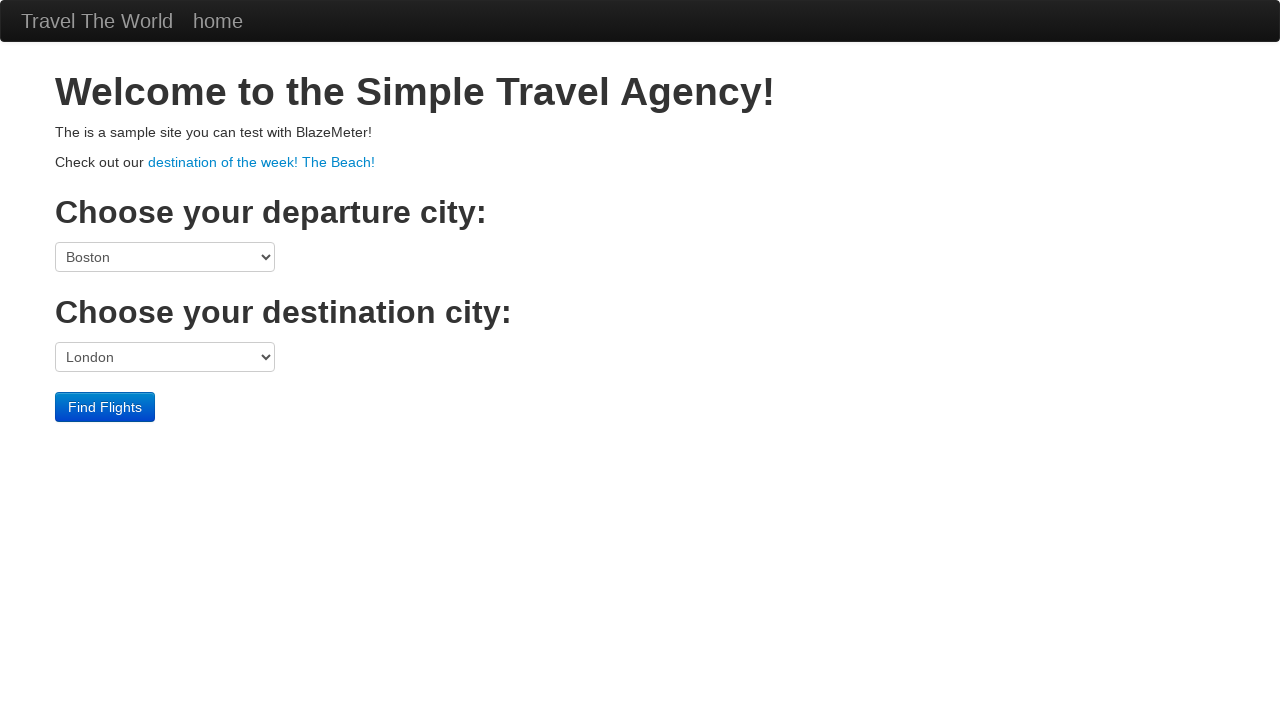

Clicked find flights button to search for flights at (105, 407) on input[type='submit']
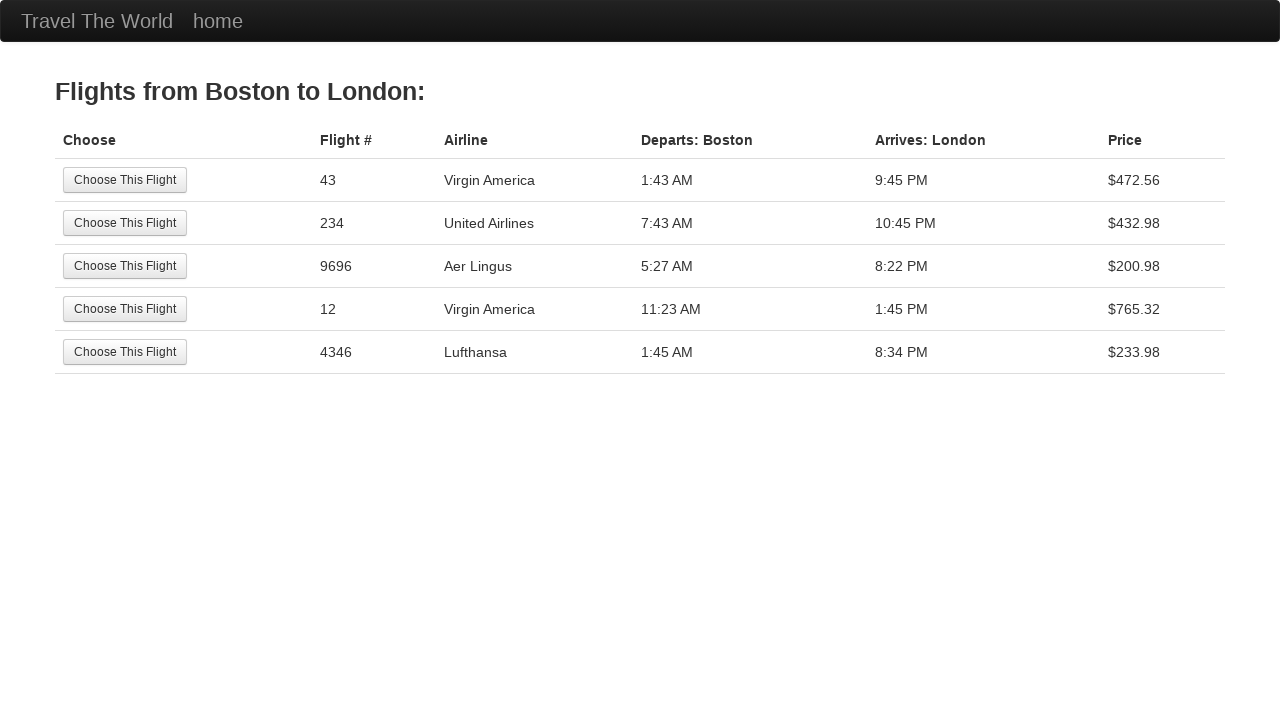

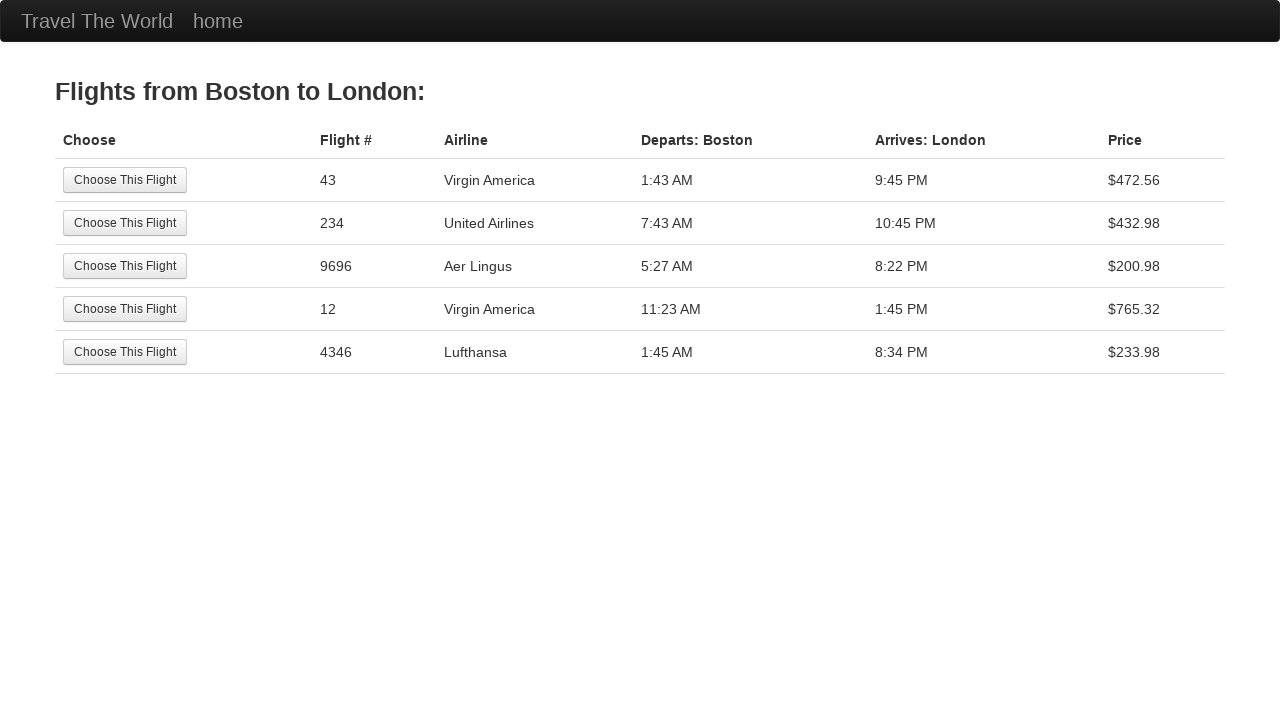